Tests dynamic element addition functionality by clicking the "Add Element" button multiple times to create delete buttons

Starting URL: https://the-internet.herokuapp.com/add_remove_elements/

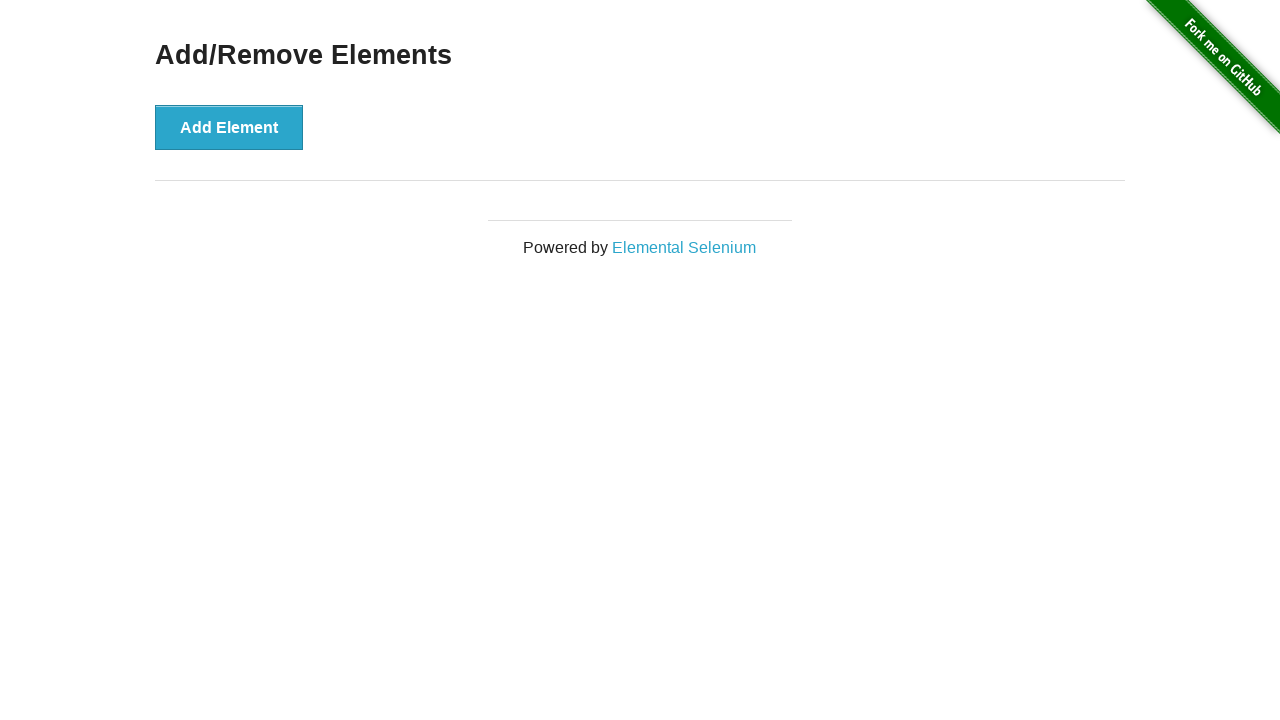

Clicked 'Add Element' button to create a delete button at (229, 127) on xpath=//button[text()='Add Element']
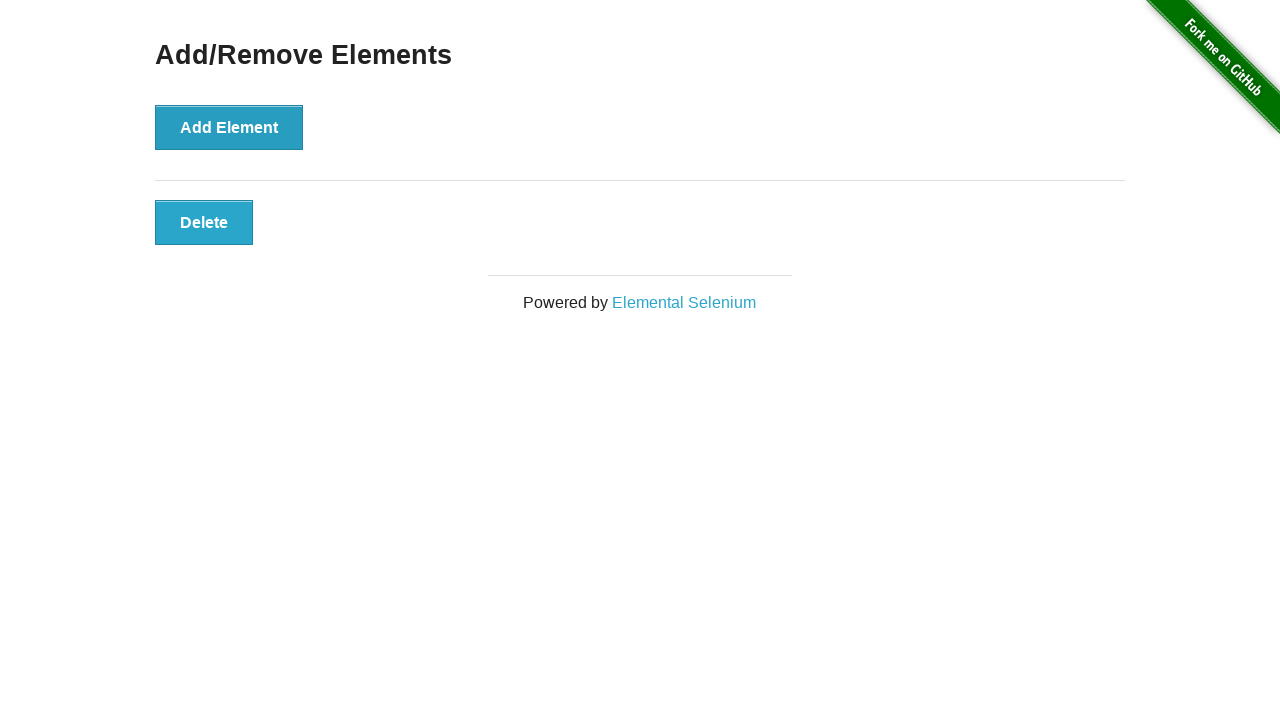

Clicked 'Add Element' button to create a delete button at (229, 127) on xpath=//button[text()='Add Element']
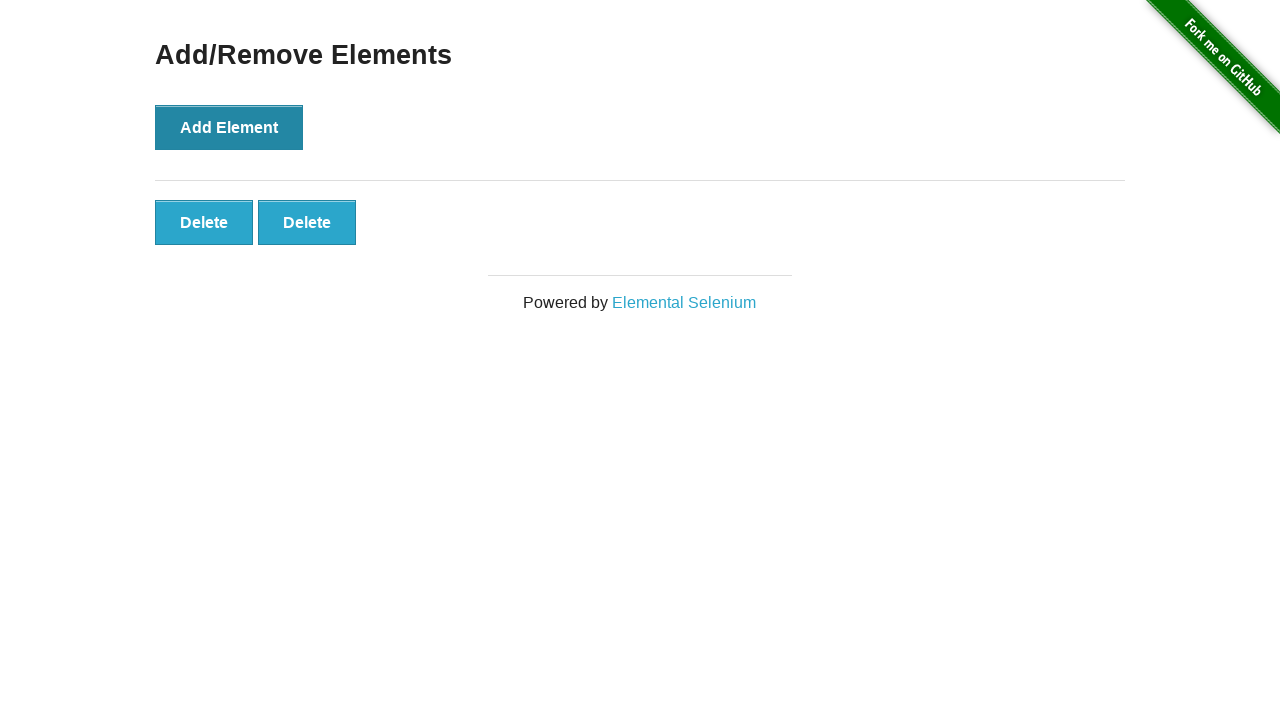

Clicked 'Add Element' button to create a delete button at (229, 127) on xpath=//button[text()='Add Element']
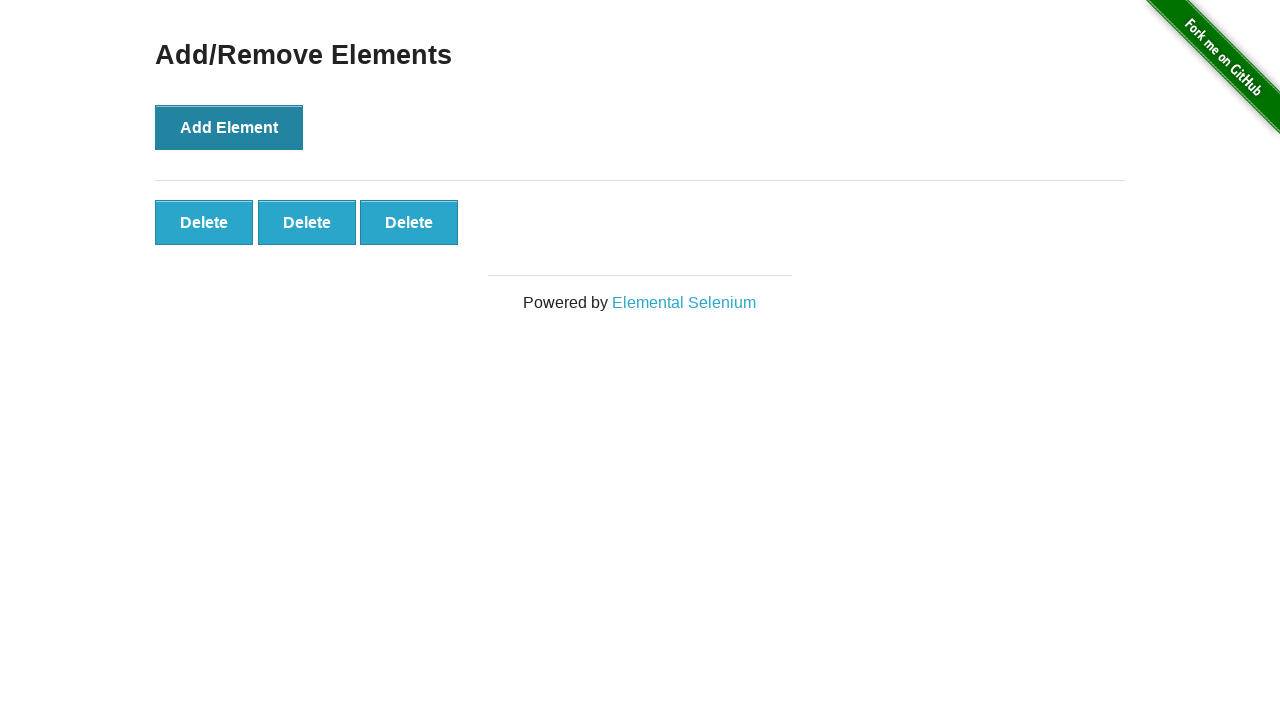

Clicked 'Add Element' button to create a delete button at (229, 127) on xpath=//button[text()='Add Element']
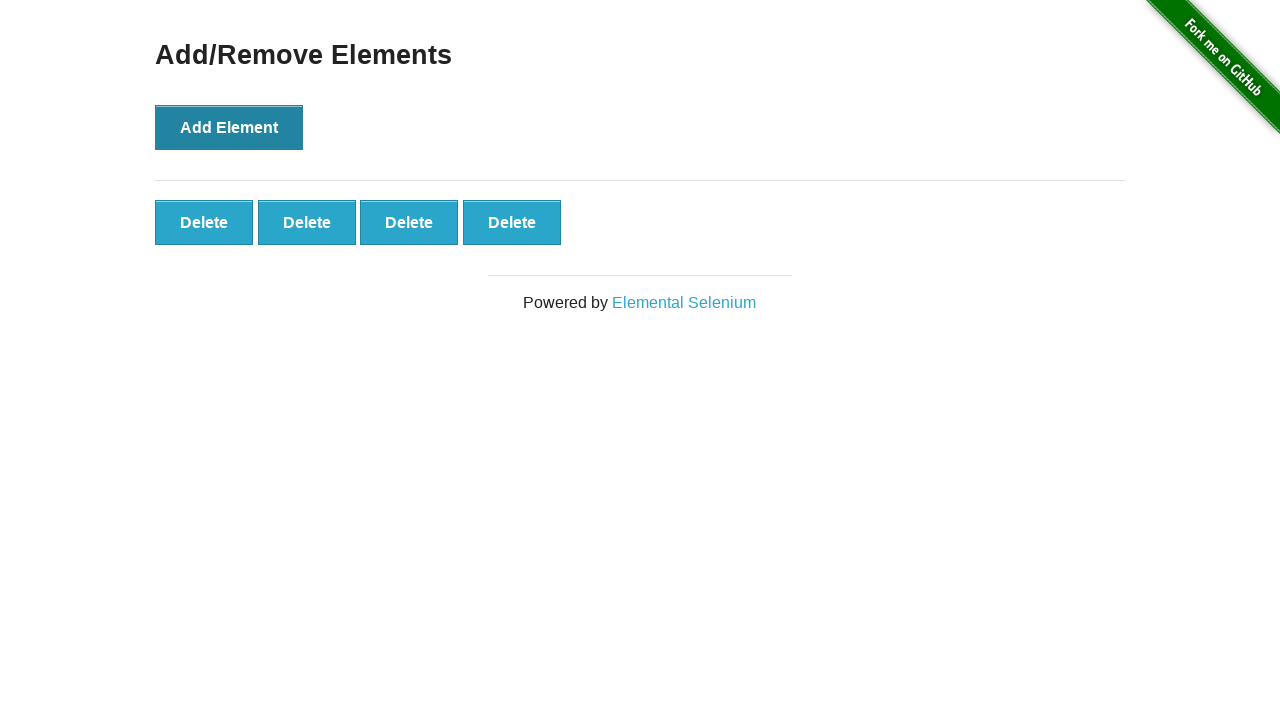

Located all delete buttons on the page
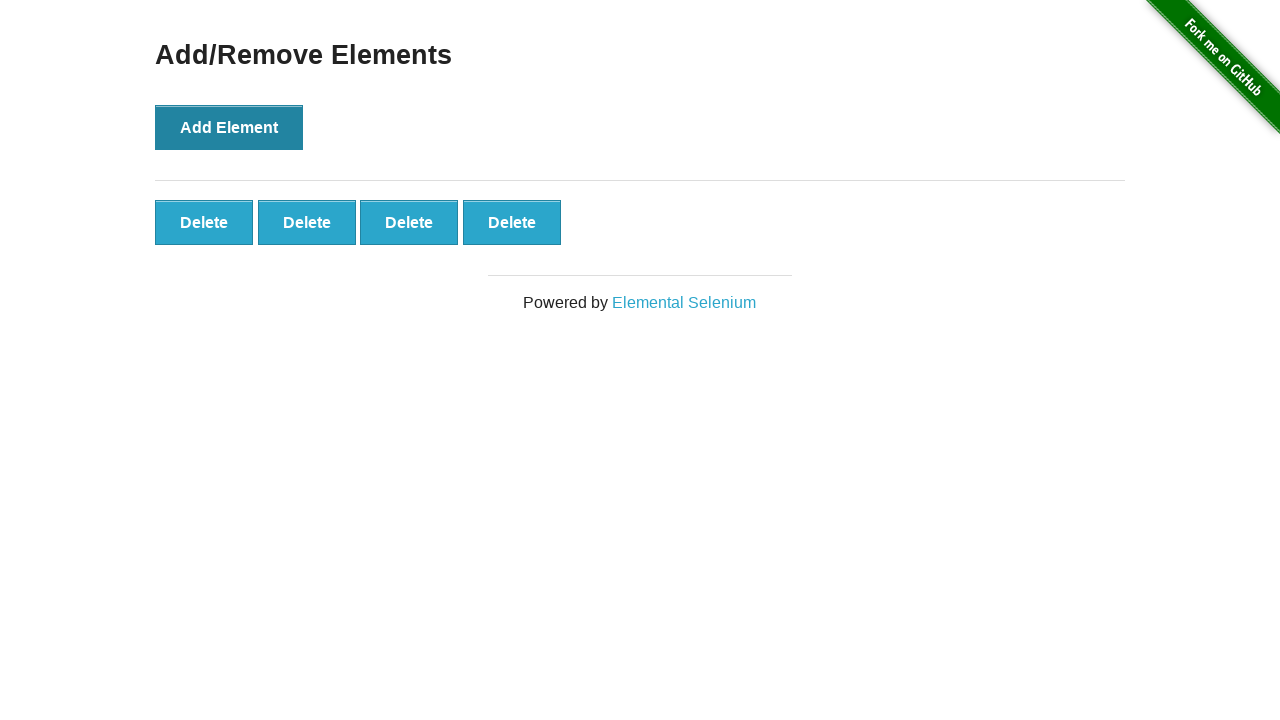

Verified that 4 delete buttons were created
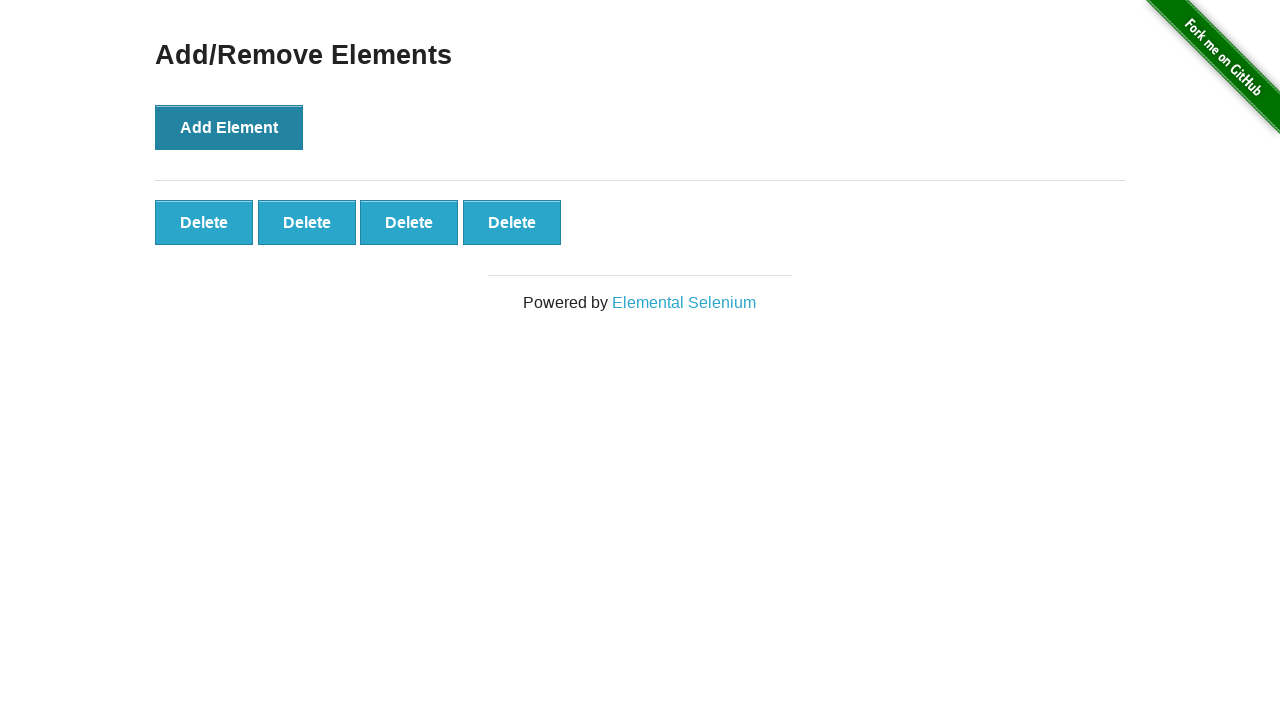

Printed delete button count: 4
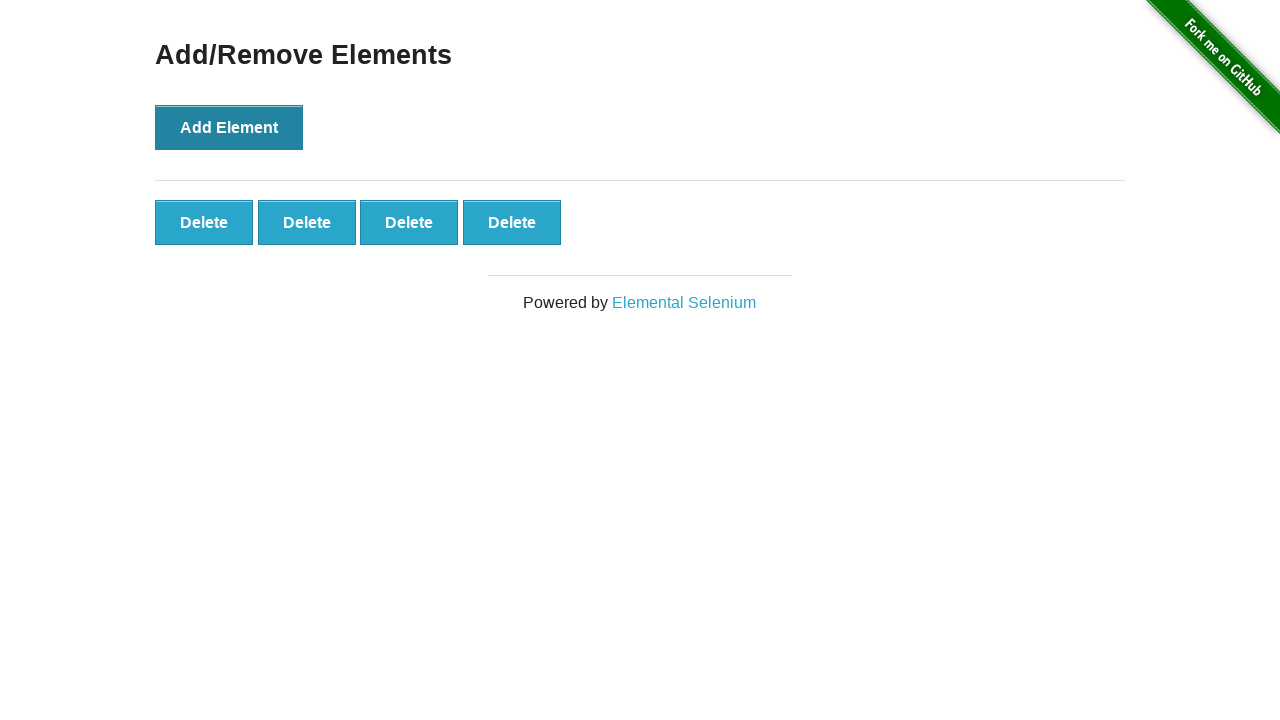

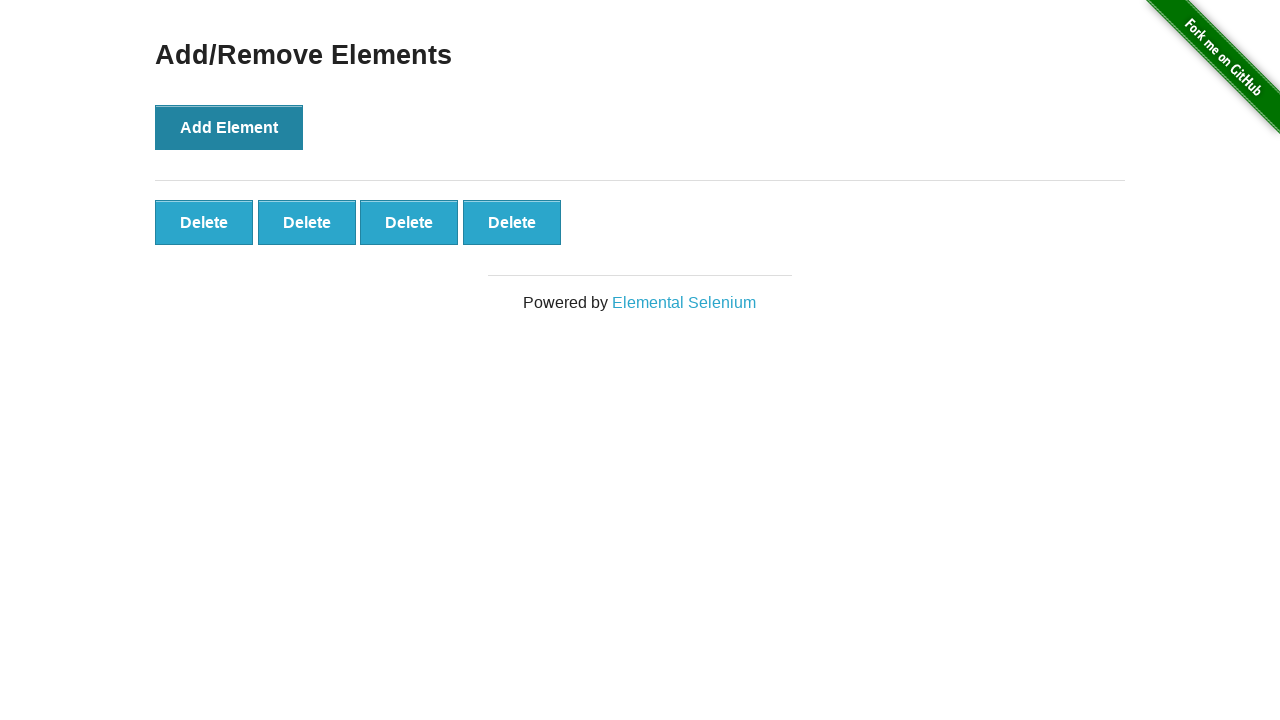